Tests form interaction by selecting a year value from a dropdown menu in a birthday form

Starting URL: https://kodilla.com/pl/test/form

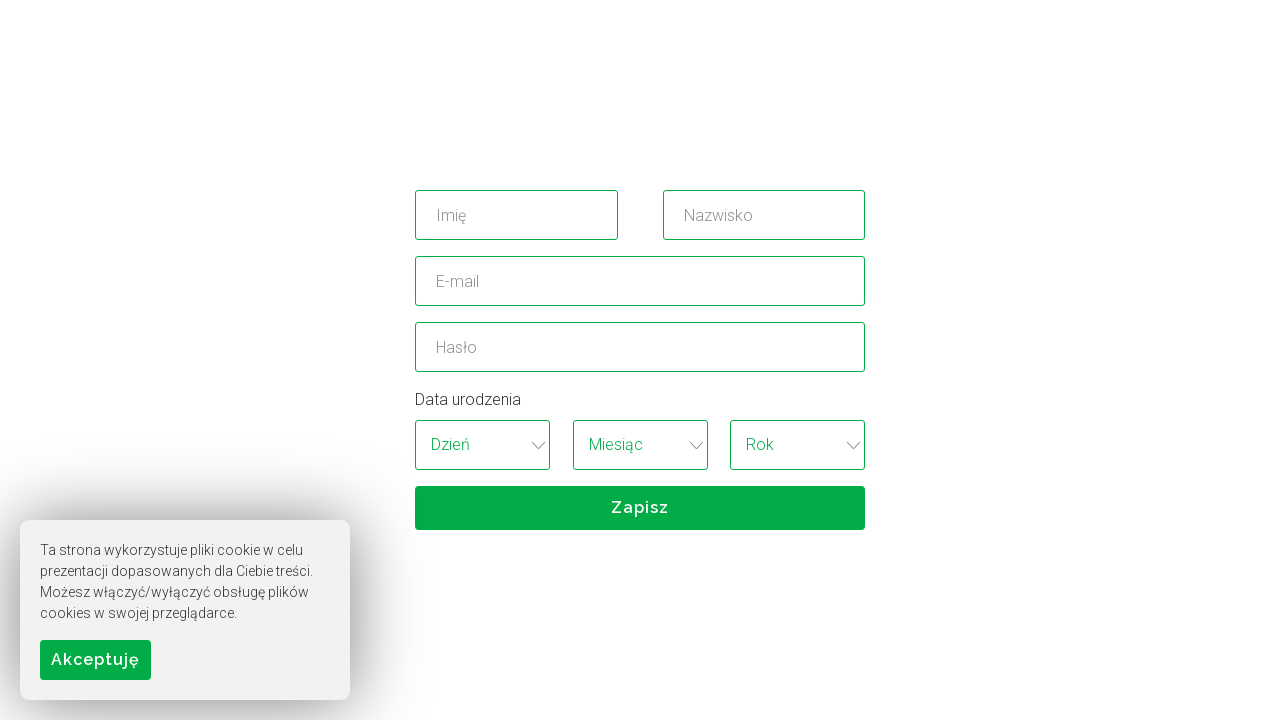

Located year dropdown in birthday form (3rd select element)
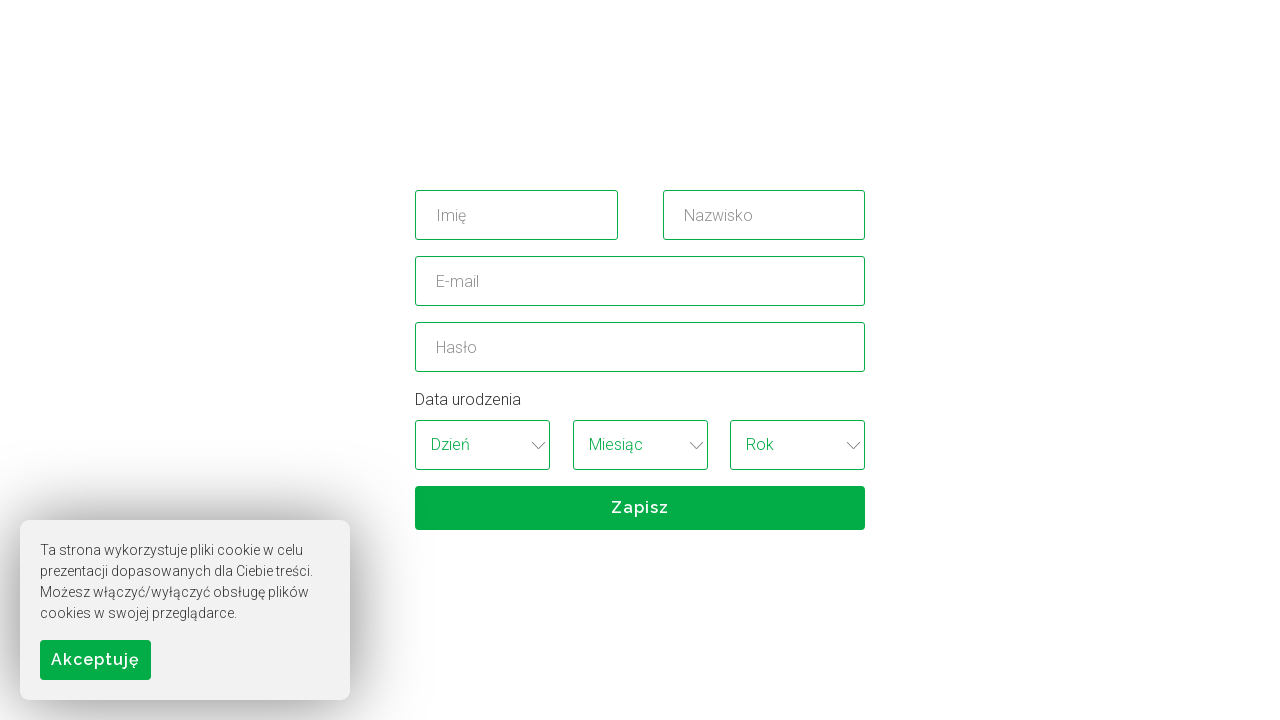

Selected 6th year option from dropdown menu on #birthday_wrapper select >> nth=2
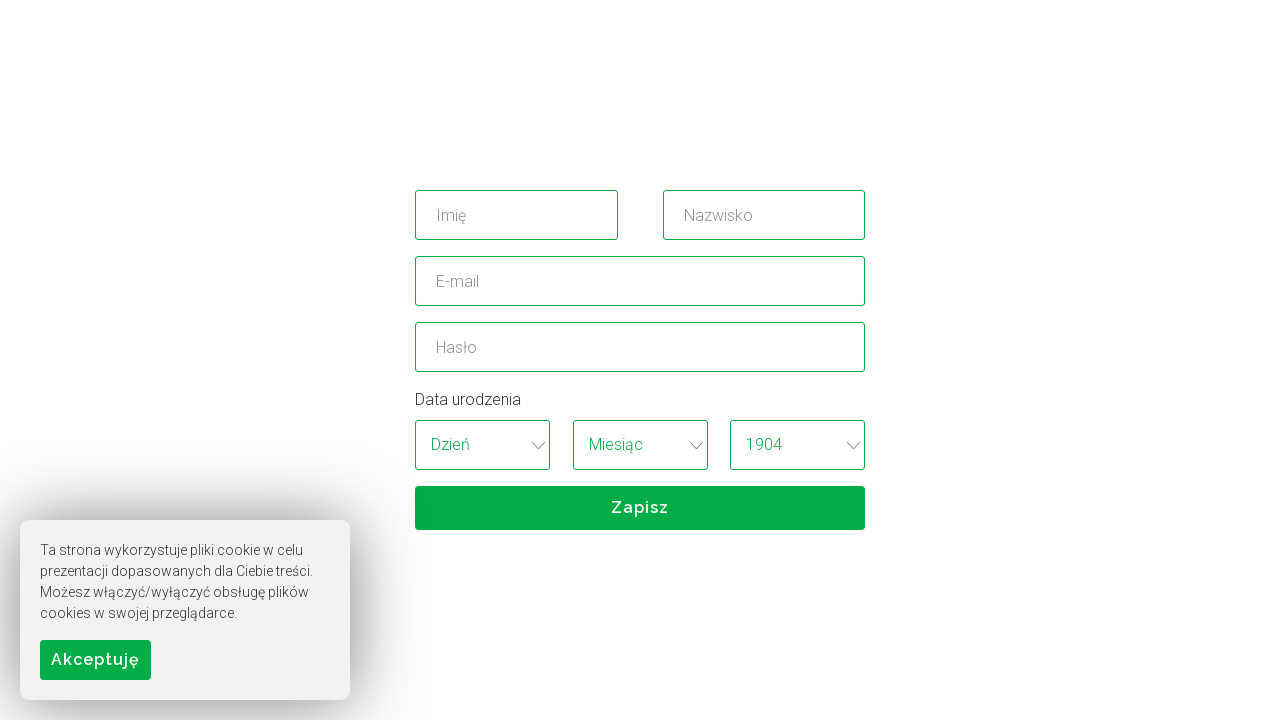

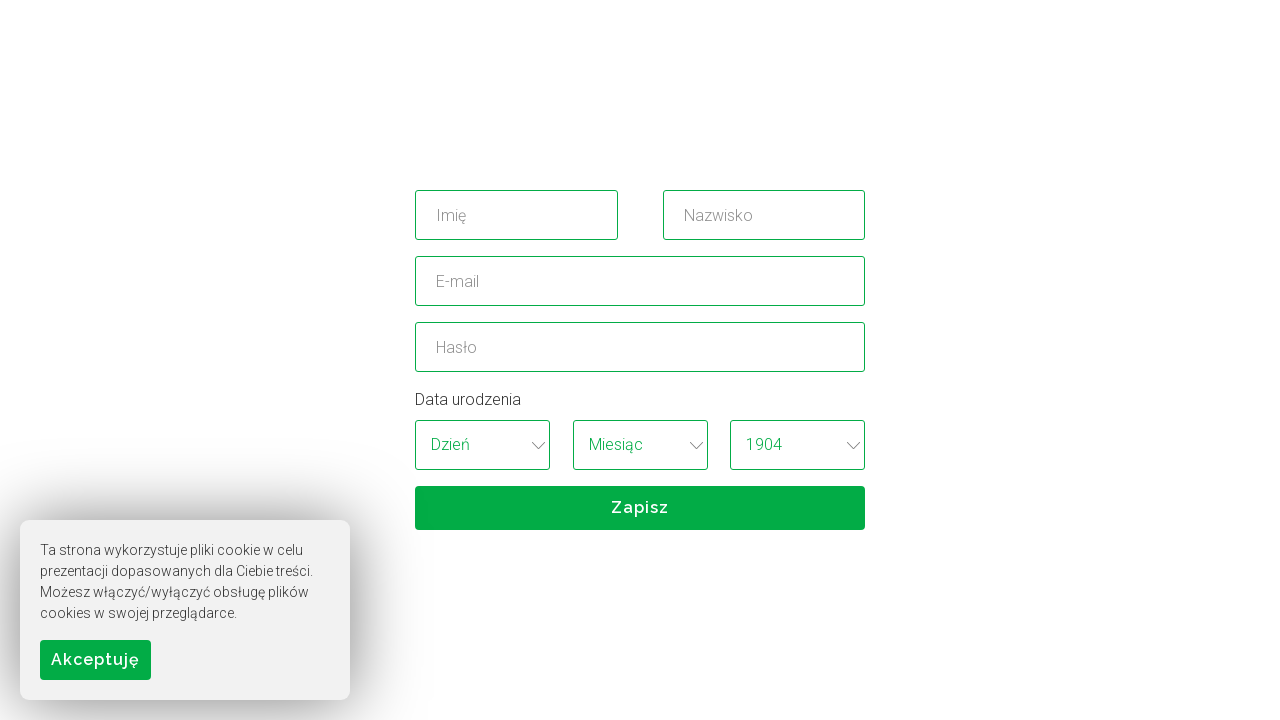